Tests form interactions on a practice page by clicking a checkbox, selecting the corresponding option in a dropdown, entering text in a field, and verifying an alert message.

Starting URL: http://qaclickacademy.com/practice.php

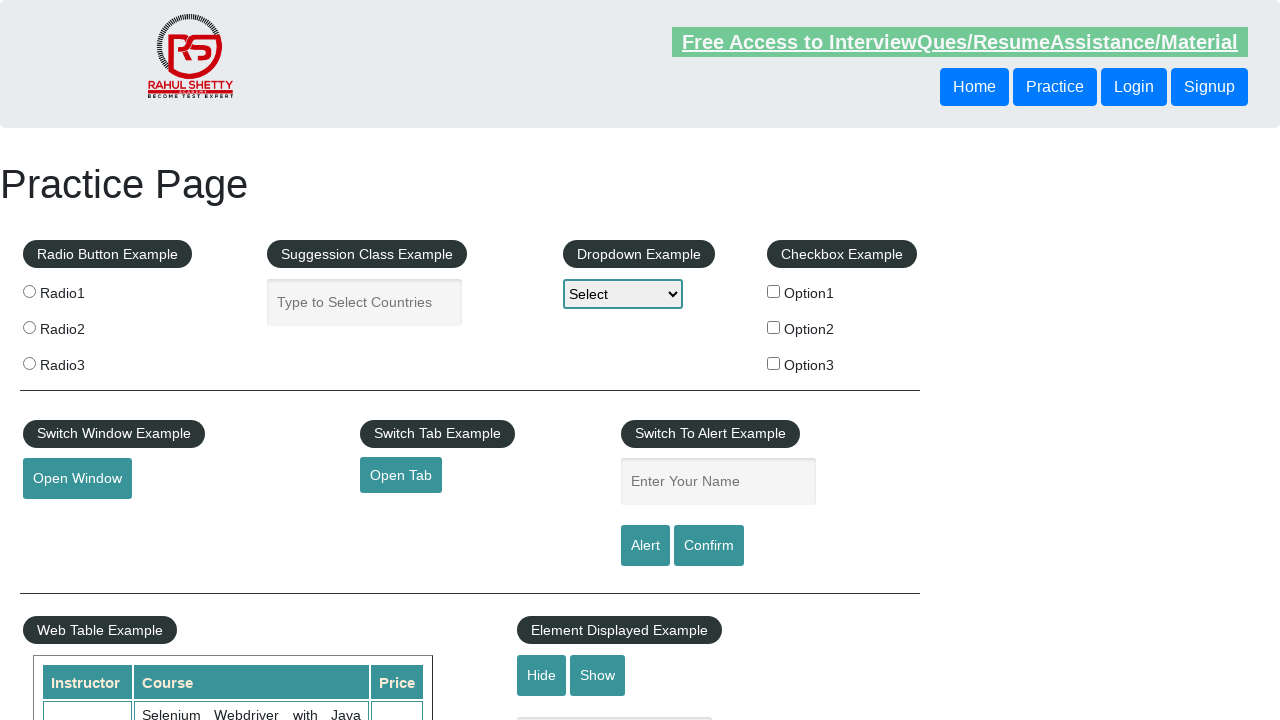

Clicked the second checkbox in the checkbox example section at (774, 327) on xpath=//*[@id='checkbox-example']/fieldset/label[2]/input
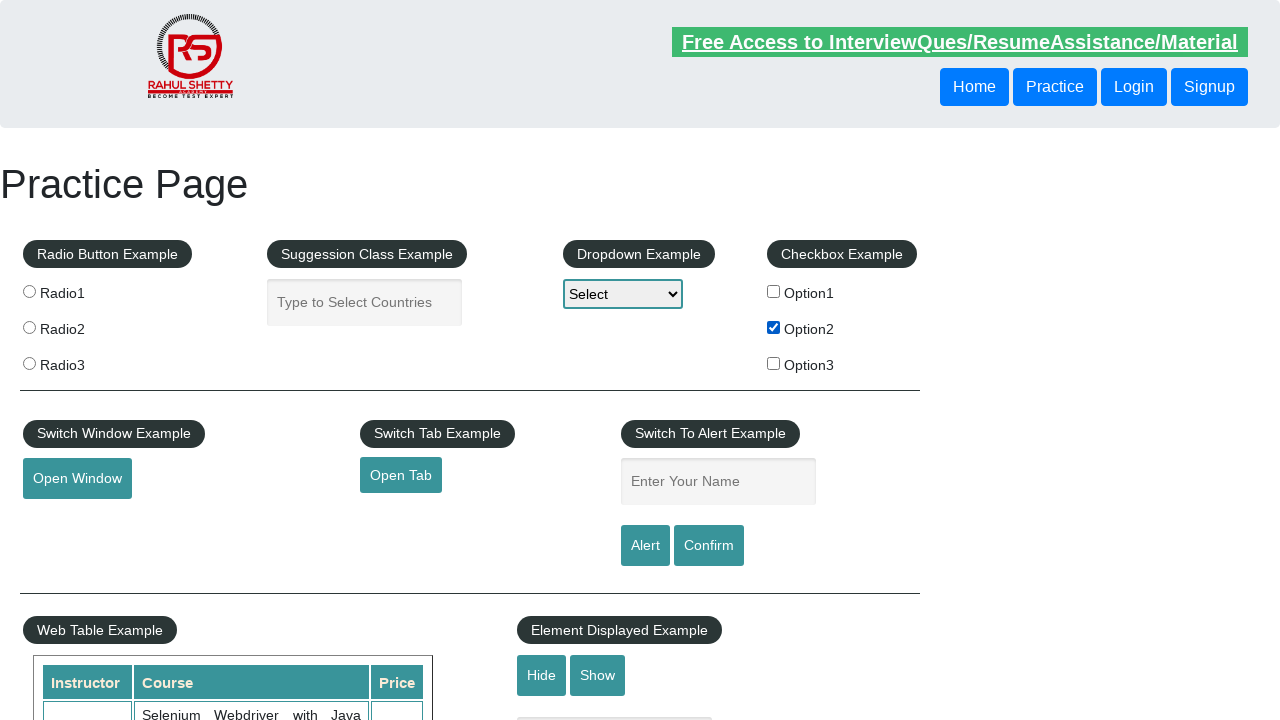

Retrieved checkbox label text: 'Option2'
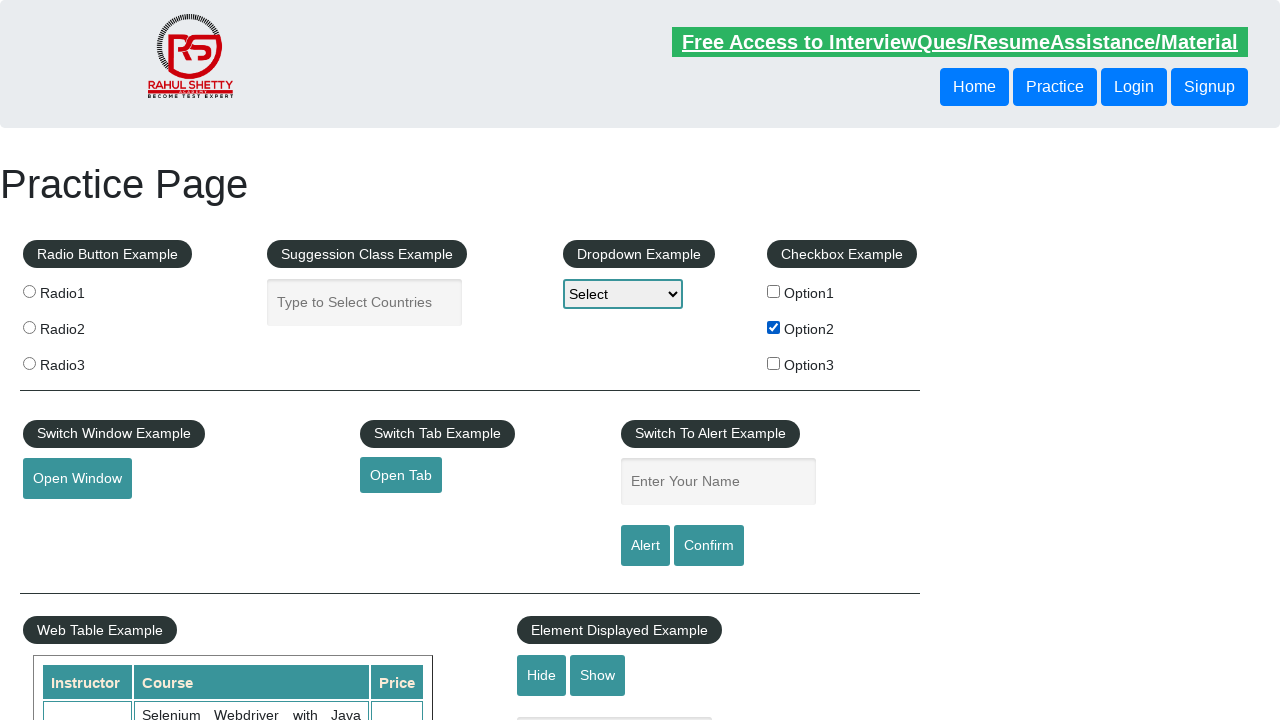

Selected 'Option2' option in the dropdown menu on #dropdown-class-example
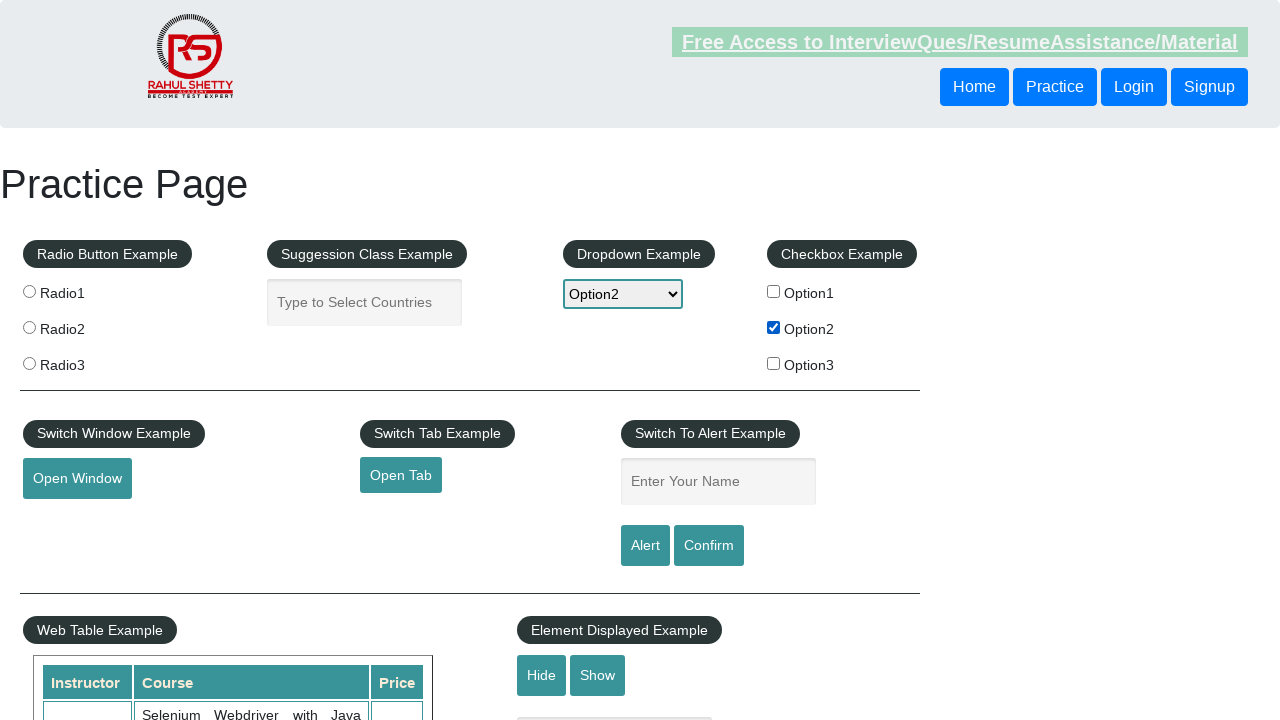

Entered 'Option2' text in the name field on input[name='enter-name']
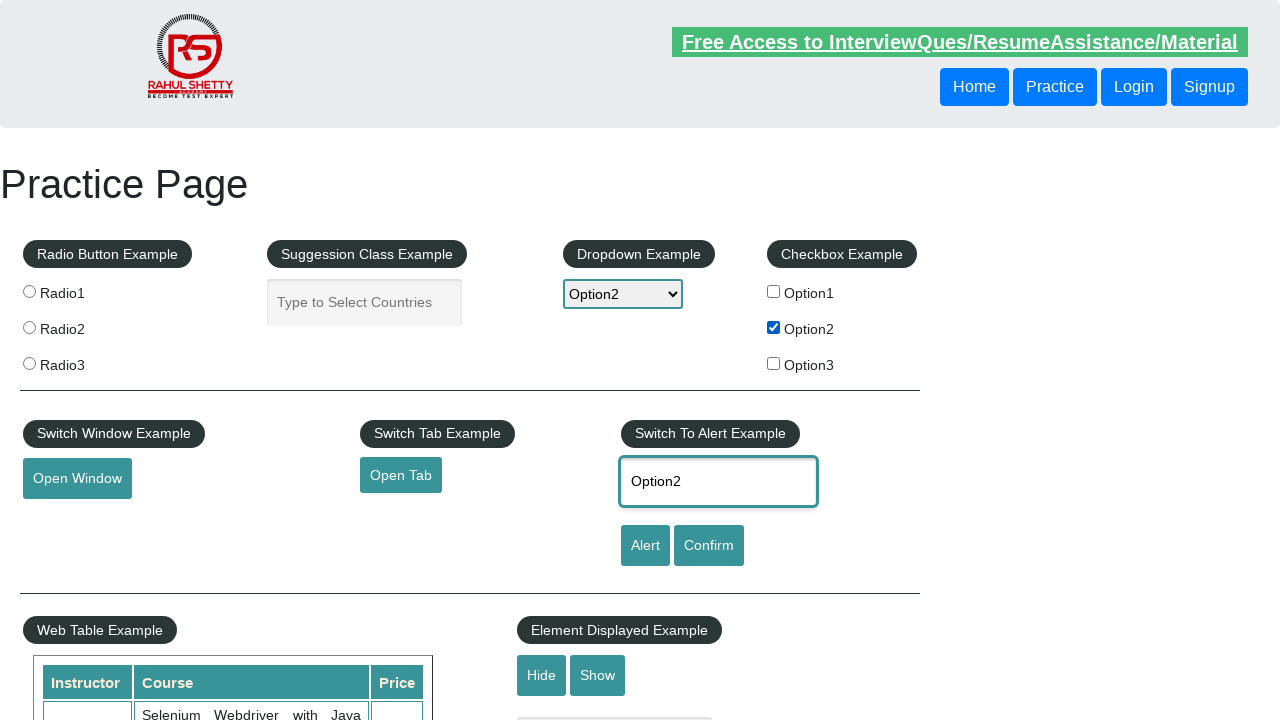

Clicked the alert button at (645, 546) on #alertbtn
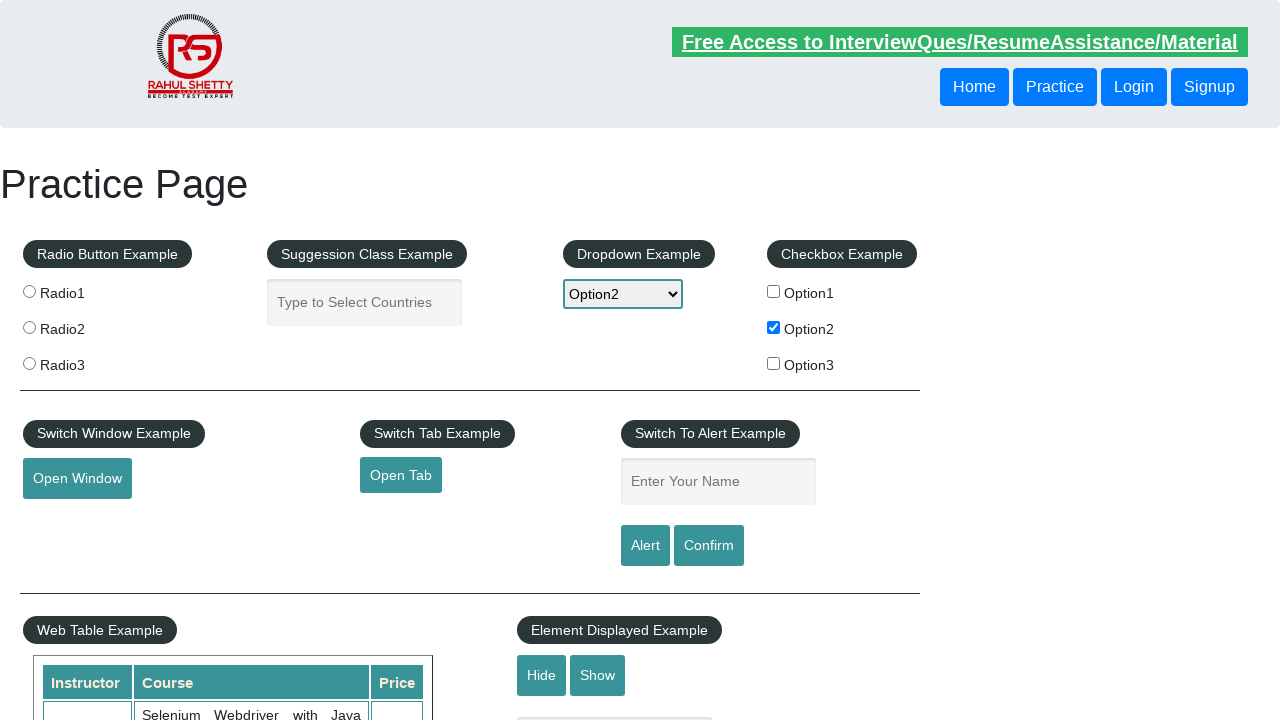

Alert dialog was accepted
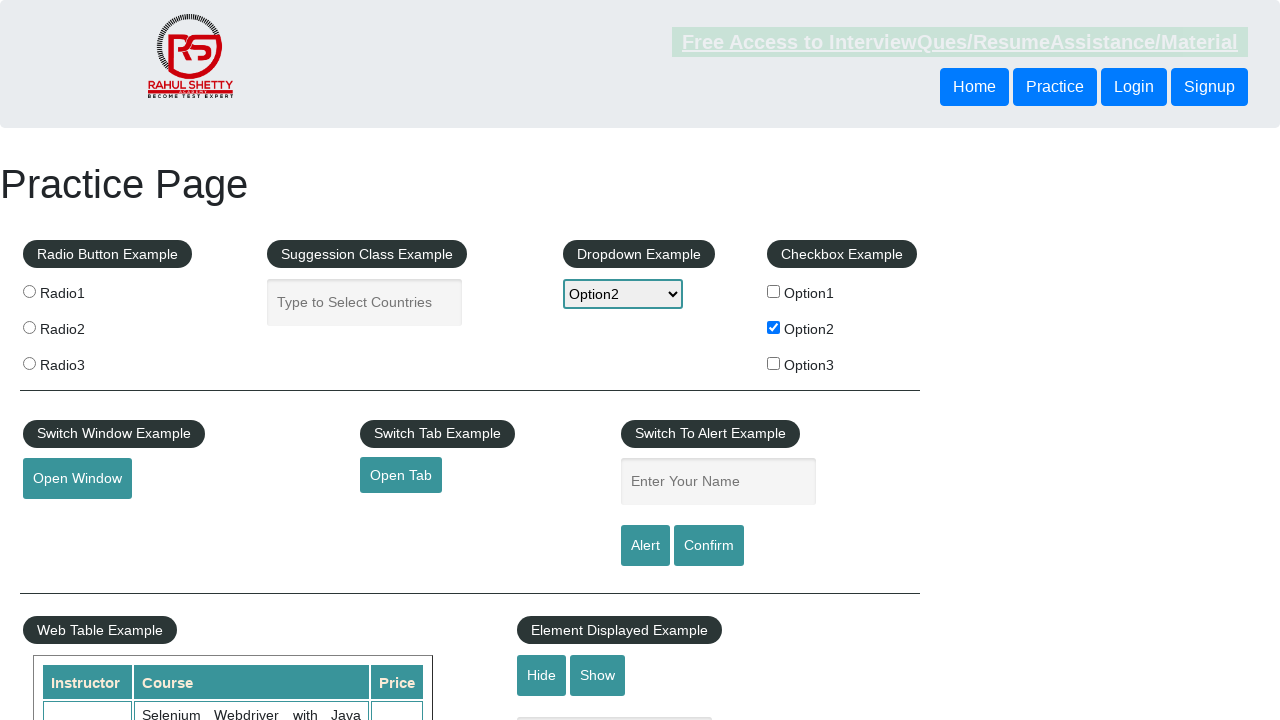

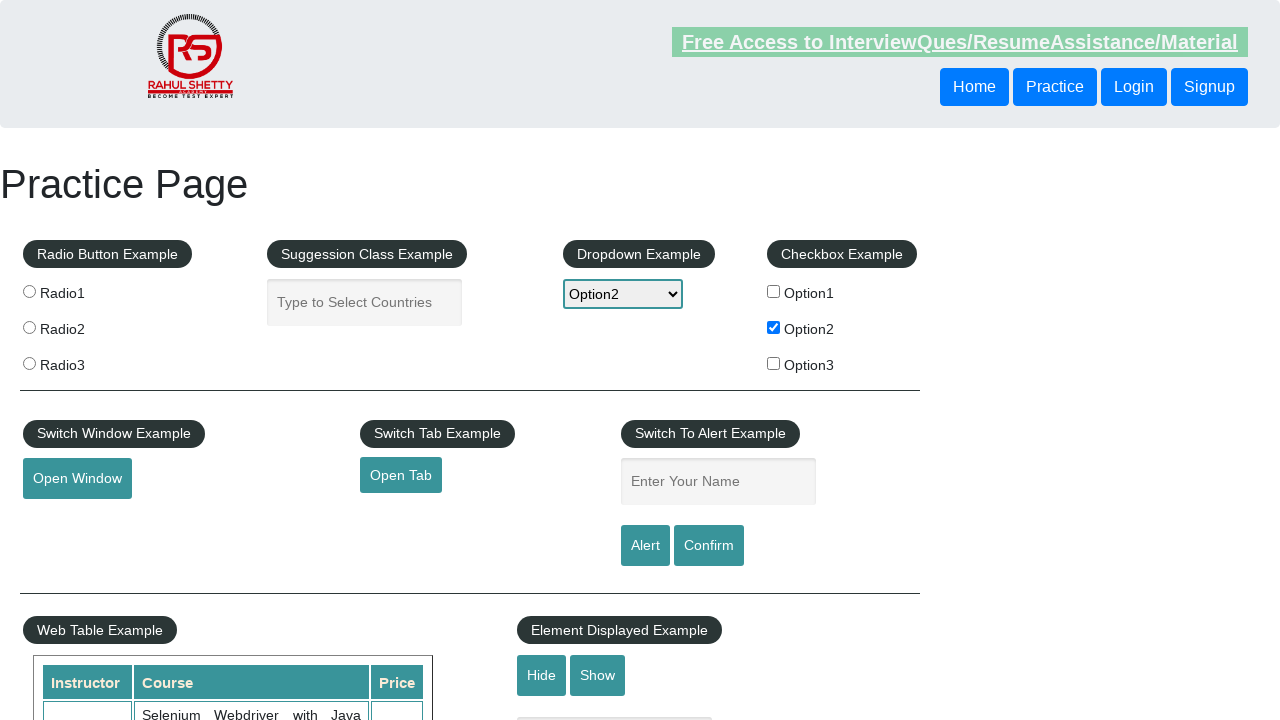